Tests that edits are cancelled when pressing Escape key

Starting URL: https://demo.playwright.dev/todomvc

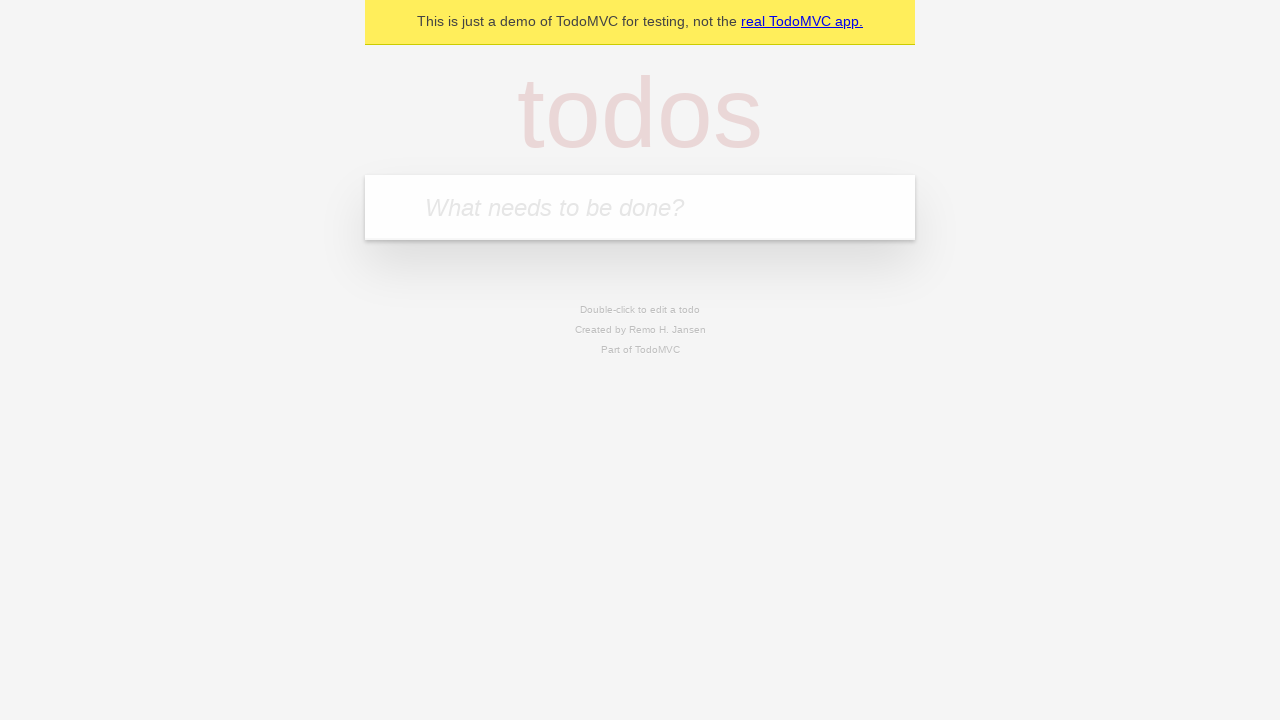

Filled todo input with 'buy some cheese' on internal:attr=[placeholder="What needs to be done?"i]
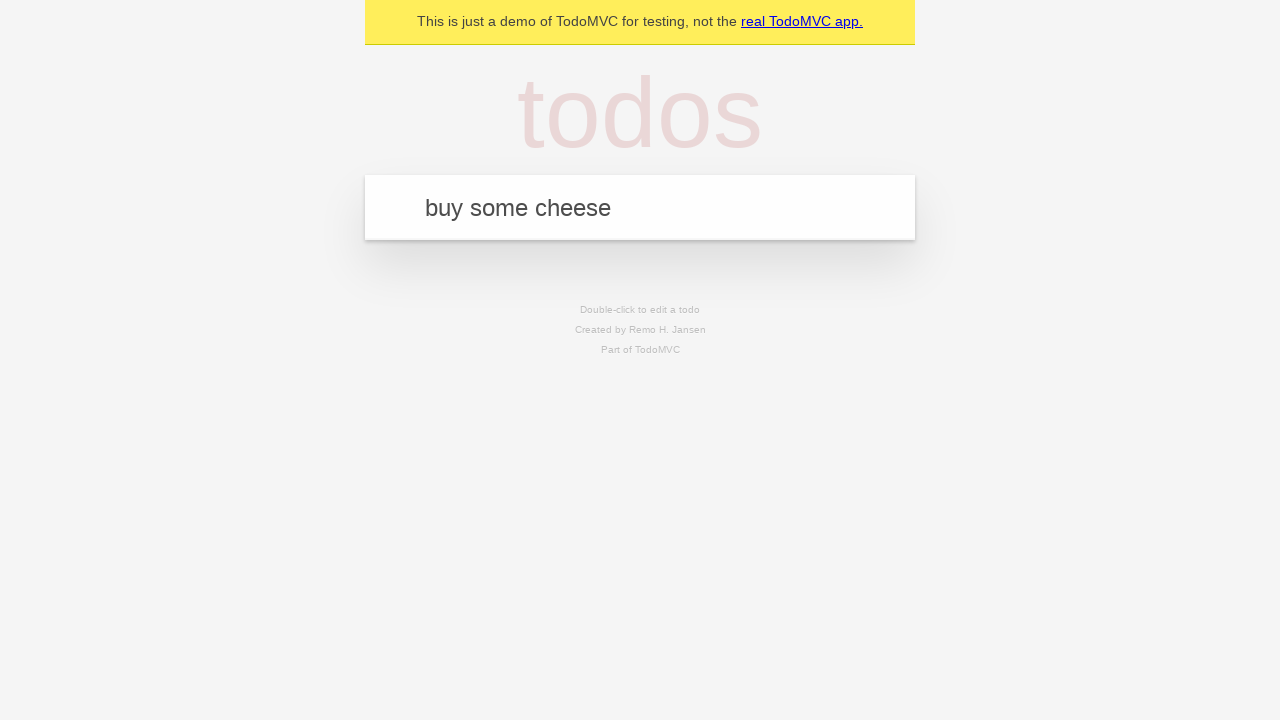

Pressed Enter to create todo 'buy some cheese' on internal:attr=[placeholder="What needs to be done?"i]
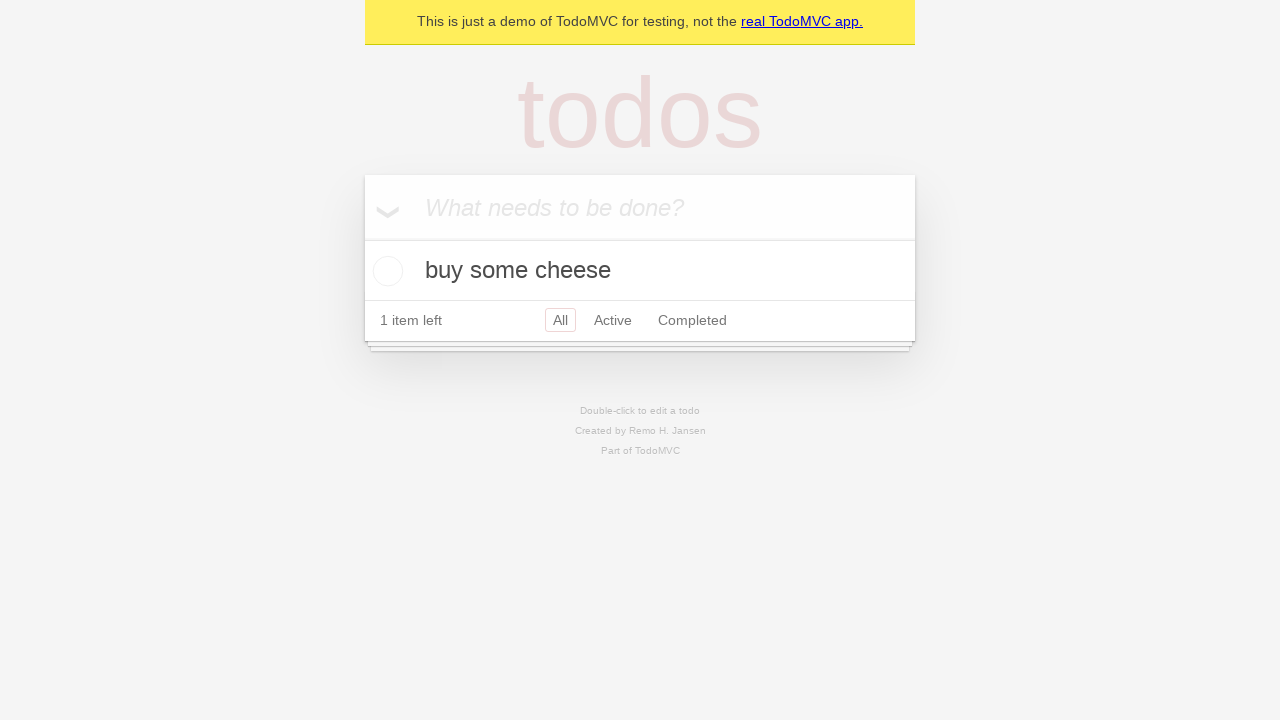

Filled todo input with 'feed the cat' on internal:attr=[placeholder="What needs to be done?"i]
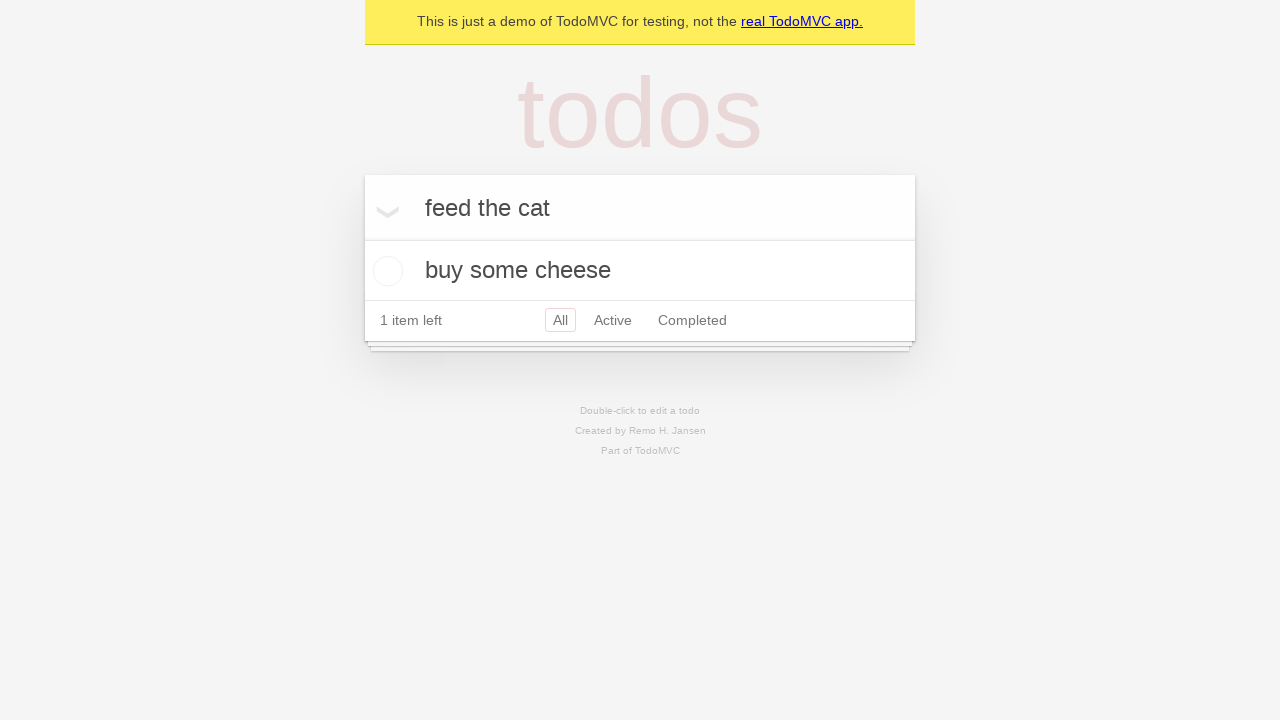

Pressed Enter to create todo 'feed the cat' on internal:attr=[placeholder="What needs to be done?"i]
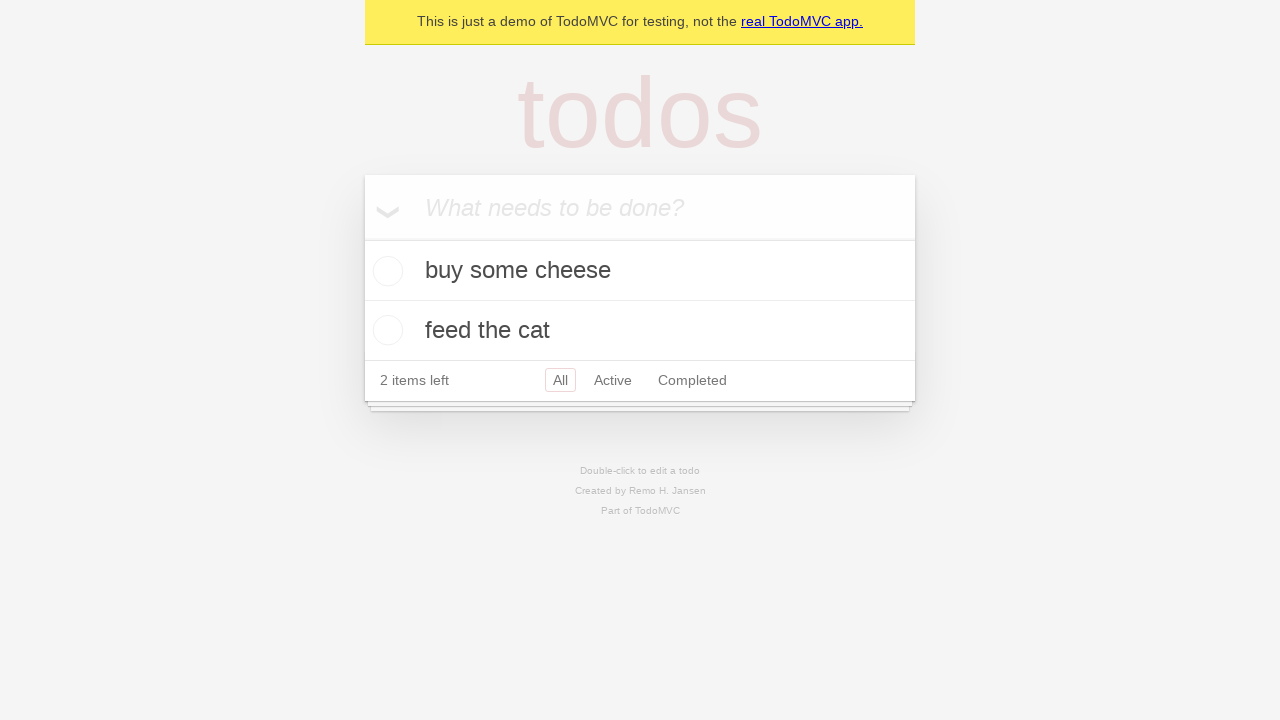

Filled todo input with 'book a doctors appointment' on internal:attr=[placeholder="What needs to be done?"i]
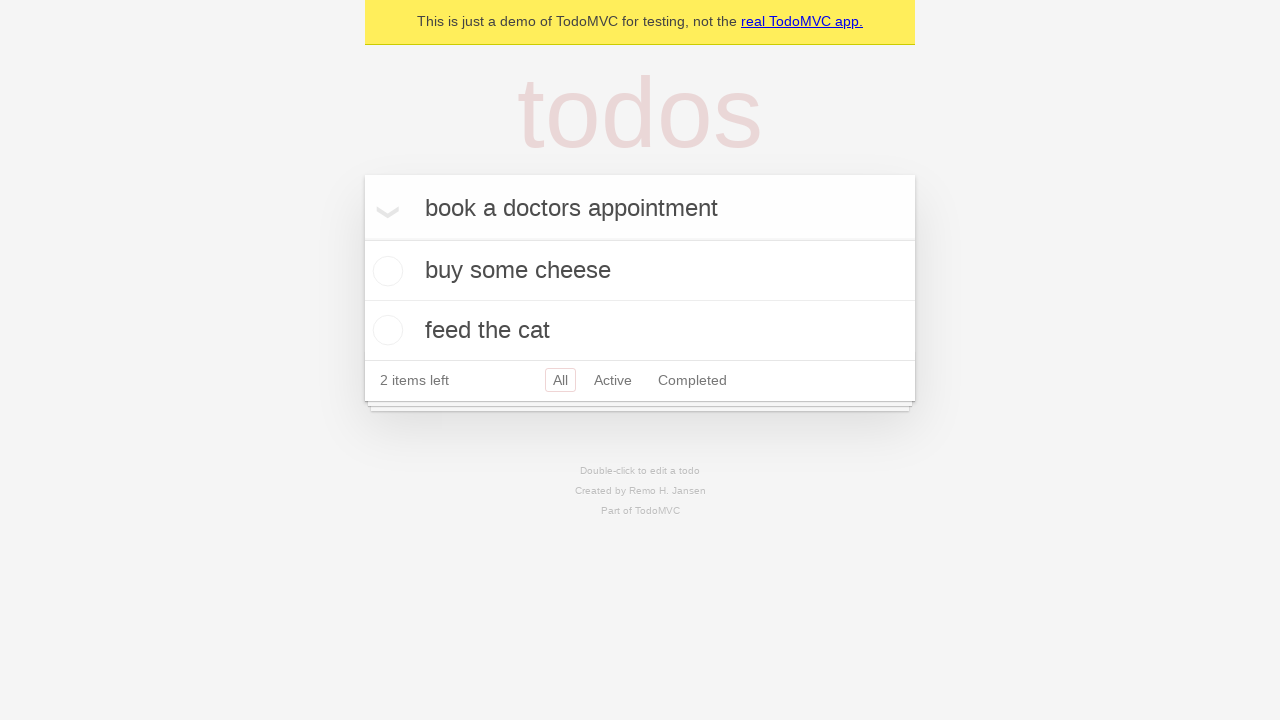

Pressed Enter to create todo 'book a doctors appointment' on internal:attr=[placeholder="What needs to be done?"i]
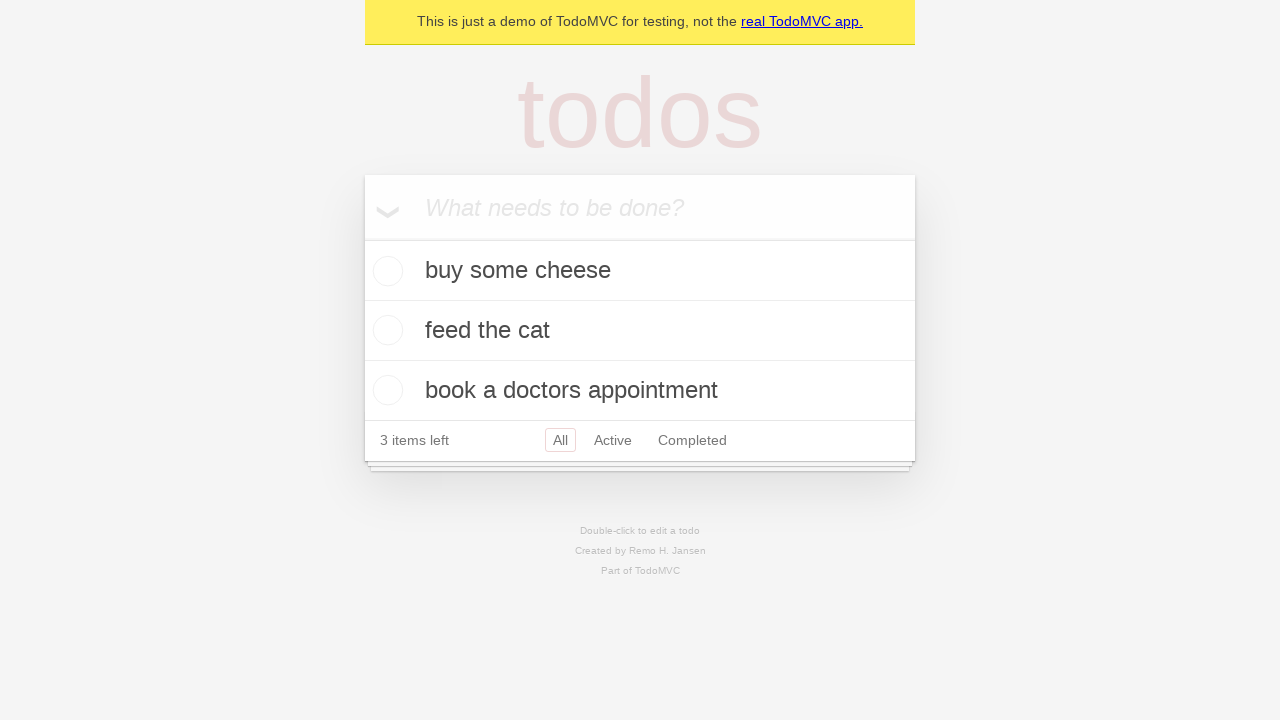

Waited for all 3 todos to be created
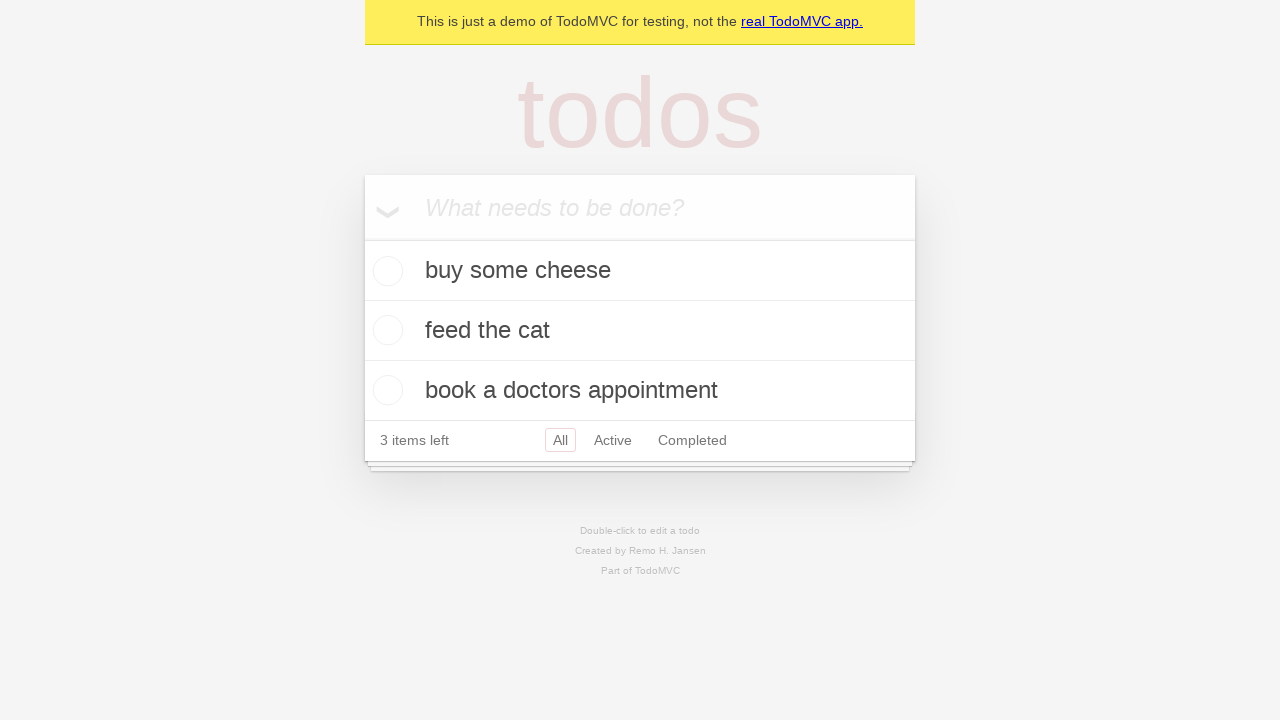

Double-clicked second todo to enter edit mode at (640, 331) on internal:testid=[data-testid="todo-item"s] >> nth=1
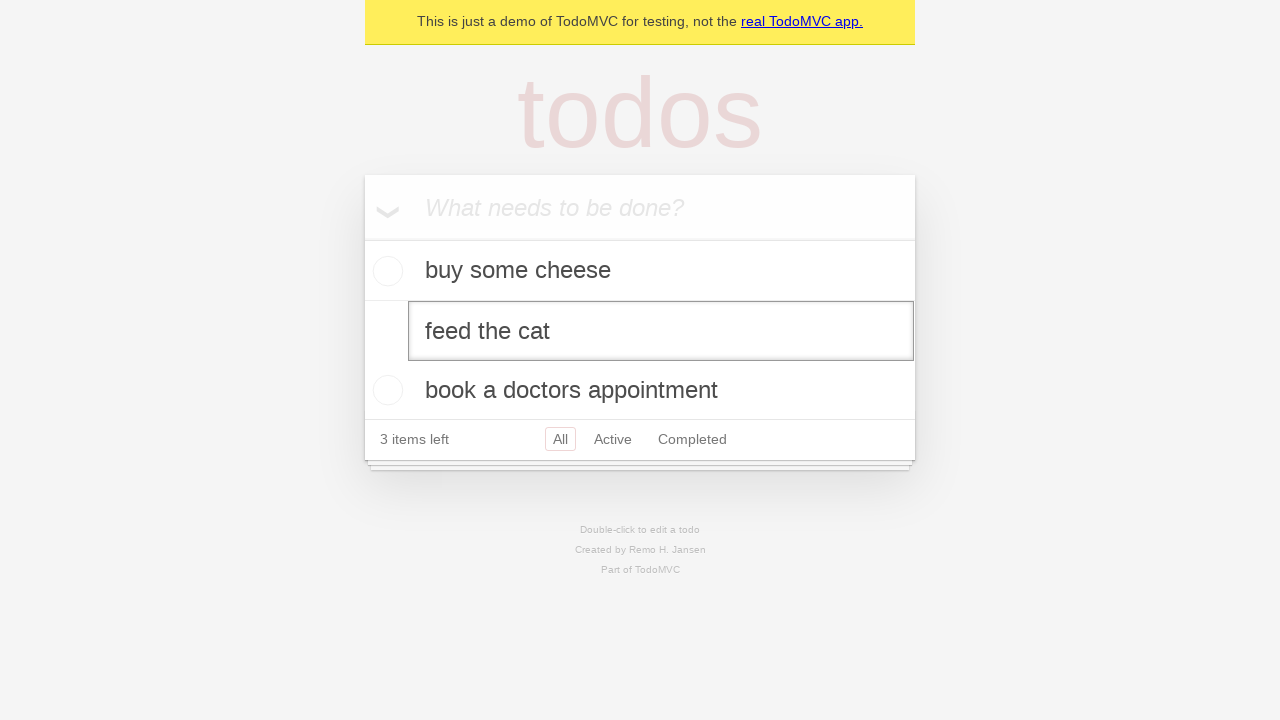

Filled edit field with 'buy some sausages' on internal:testid=[data-testid="todo-item"s] >> nth=1 >> internal:role=textbox[nam
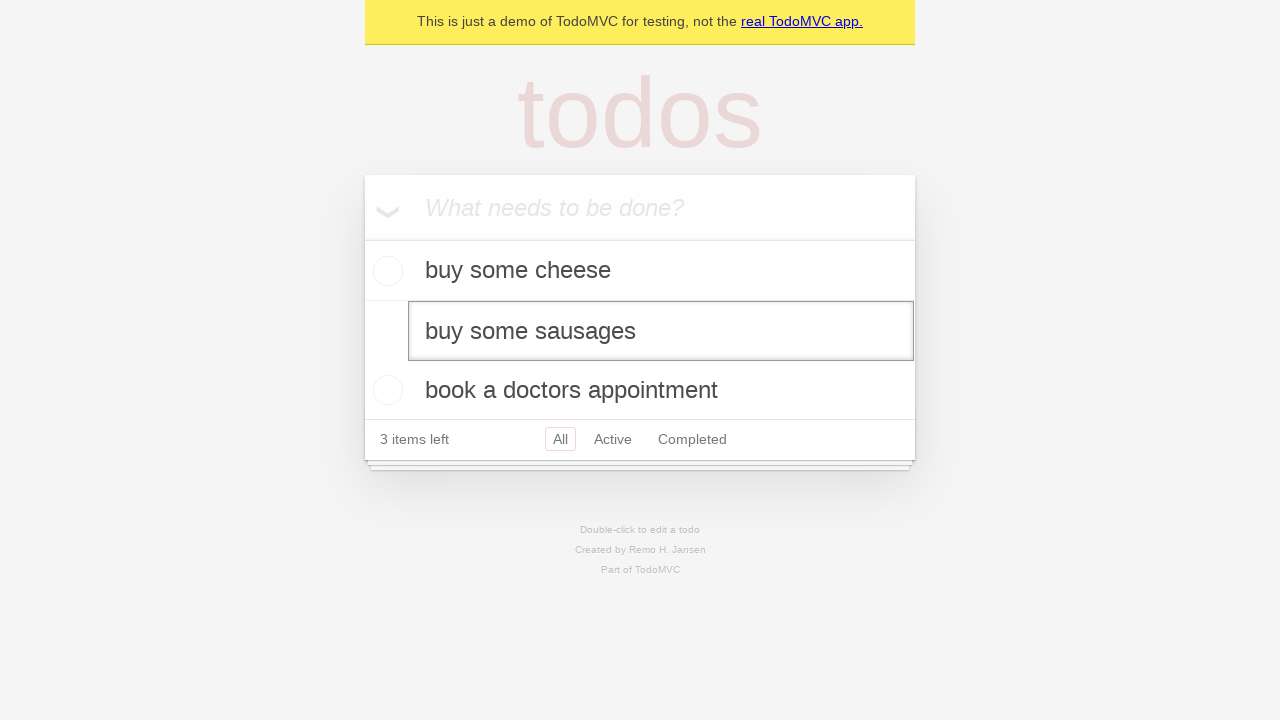

Pressed Escape key to cancel editing on internal:testid=[data-testid="todo-item"s] >> nth=1 >> internal:role=textbox[nam
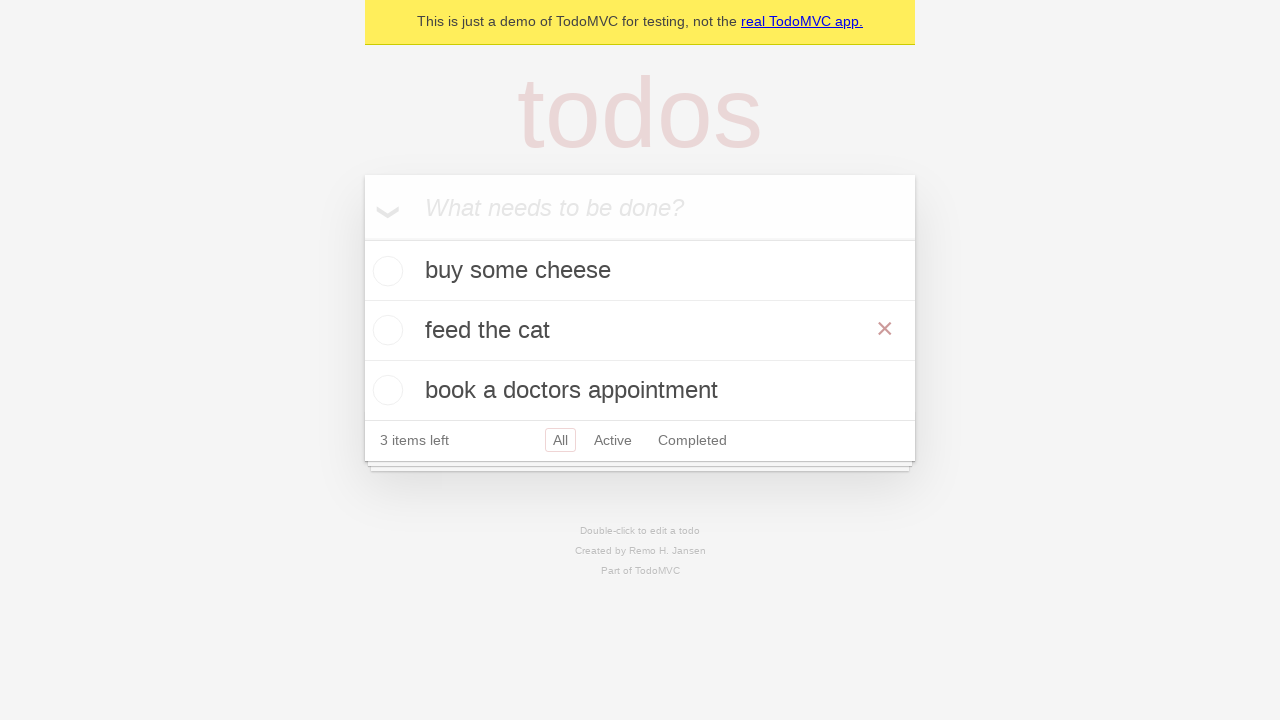

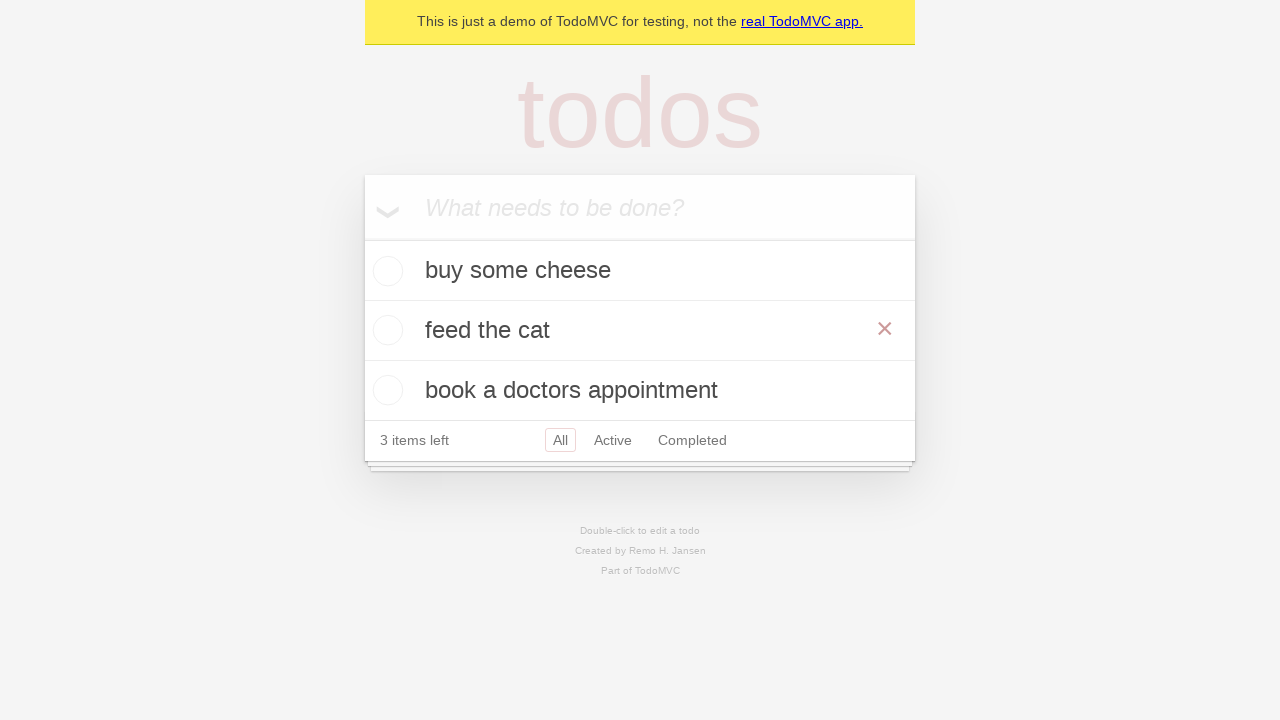